Tests dropdown selection functionality by selecting currency options using different methods (by index, value, and visible text)

Starting URL: https://rahulshettyacademy.com/dropdownsPractise/

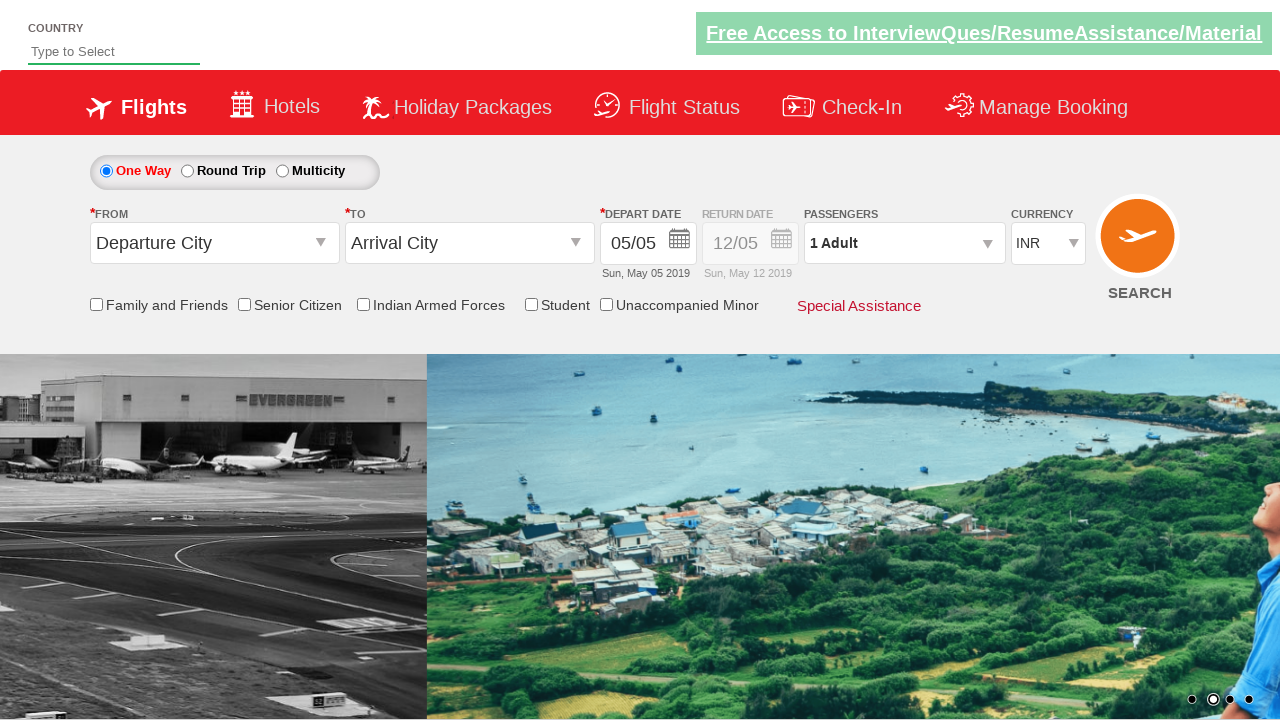

Selected currency dropdown option by index 2 on #ctl00_mainContent_DropDownListCurrency
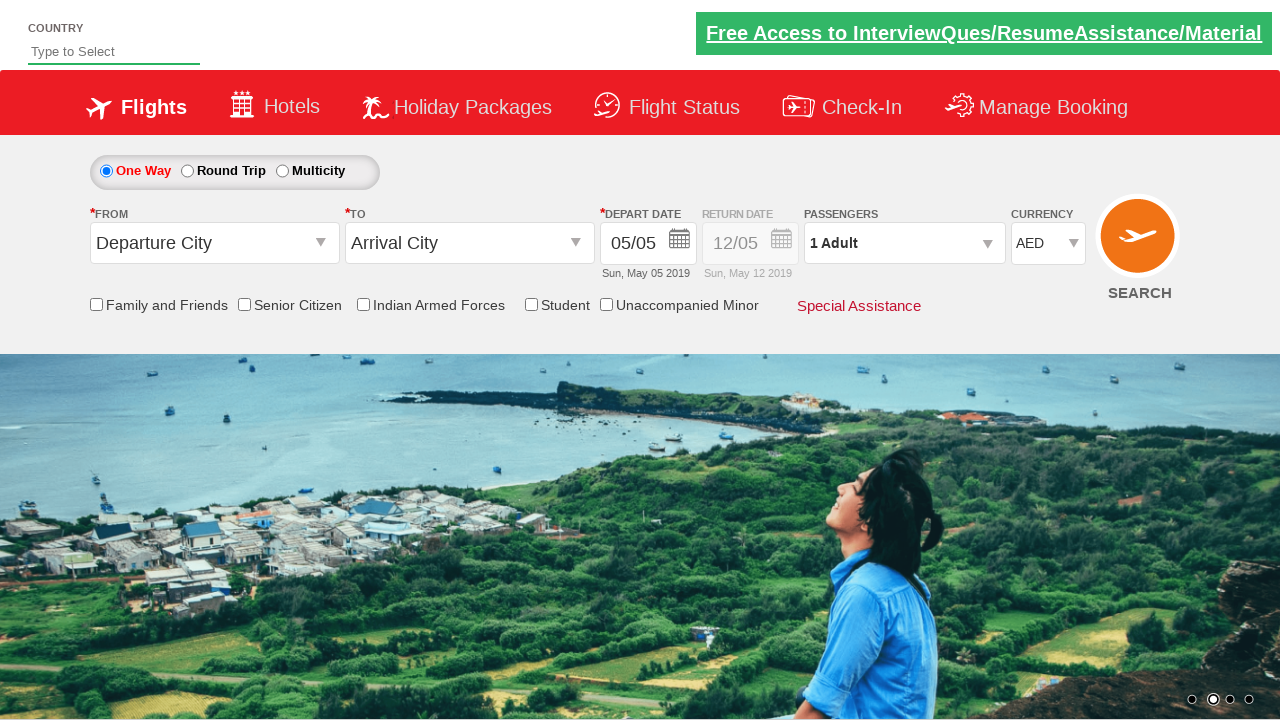

Retrieved selected currency option value after index selection
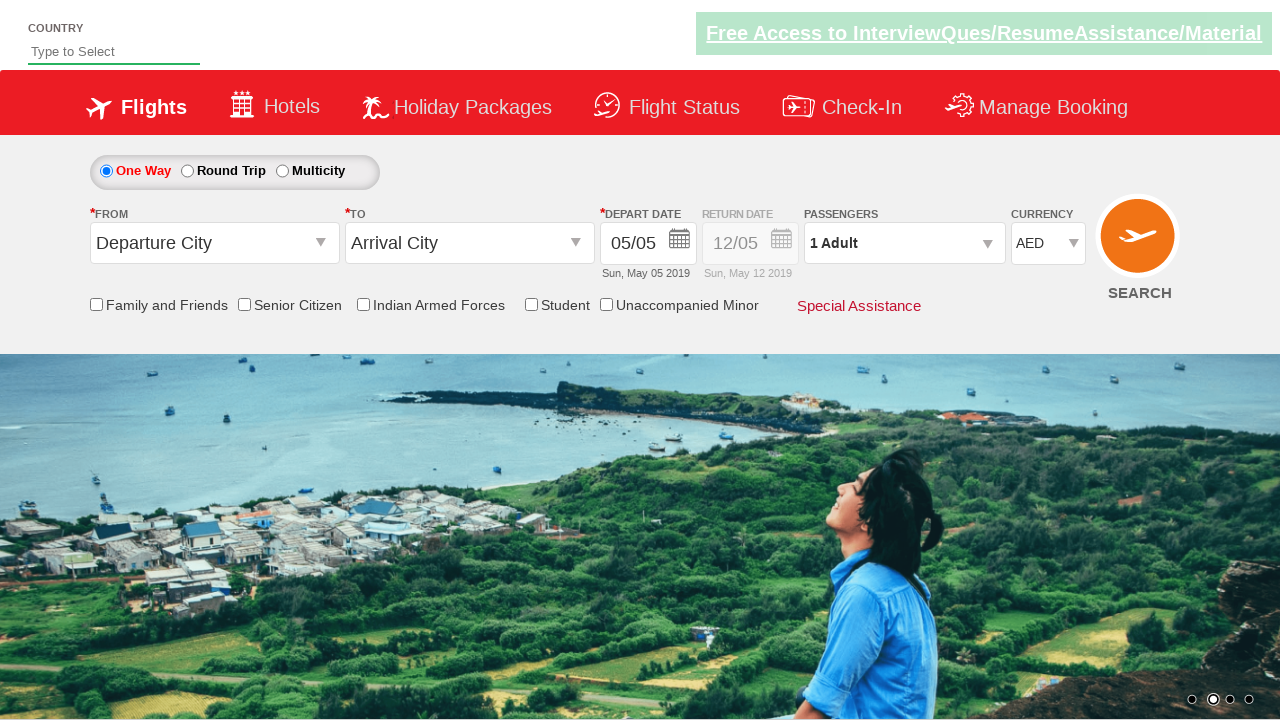

Printed selected currency option text from index selection
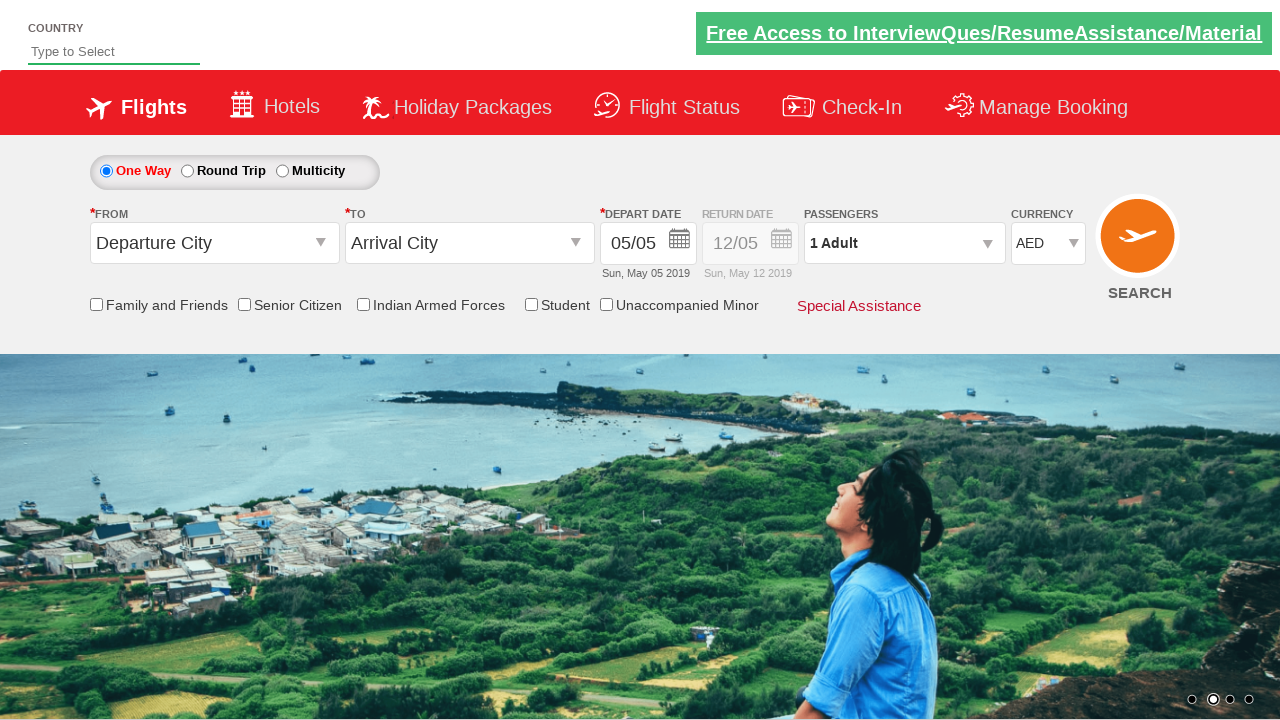

Selected currency dropdown option by value 'INR' on #ctl00_mainContent_DropDownListCurrency
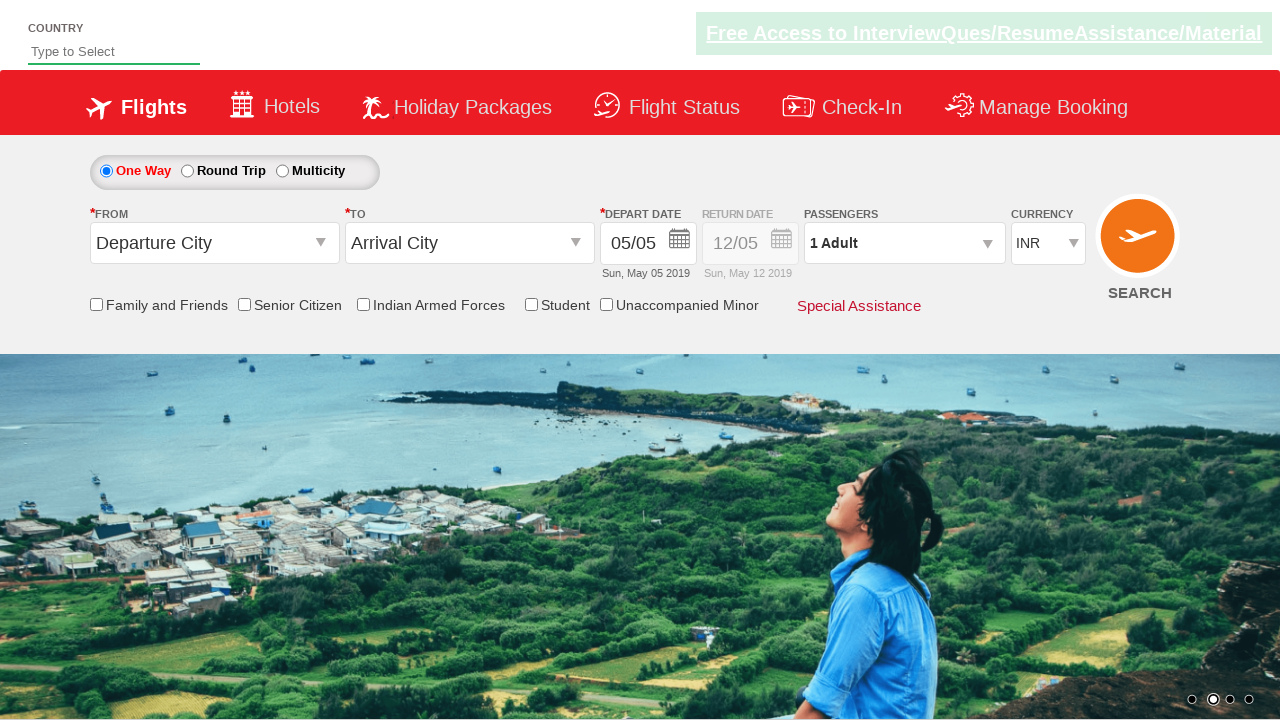

Printed selected currency option text 'INR'
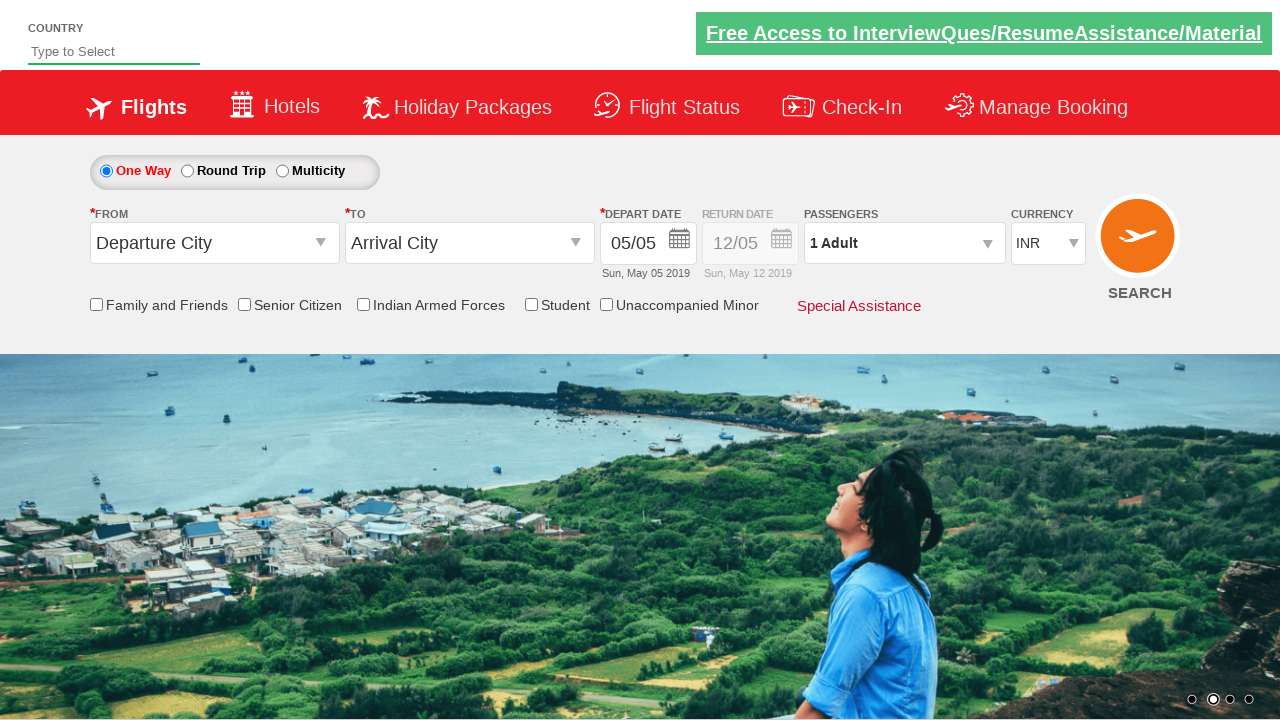

Selected currency dropdown option by visible text 'USD' on #ctl00_mainContent_DropDownListCurrency
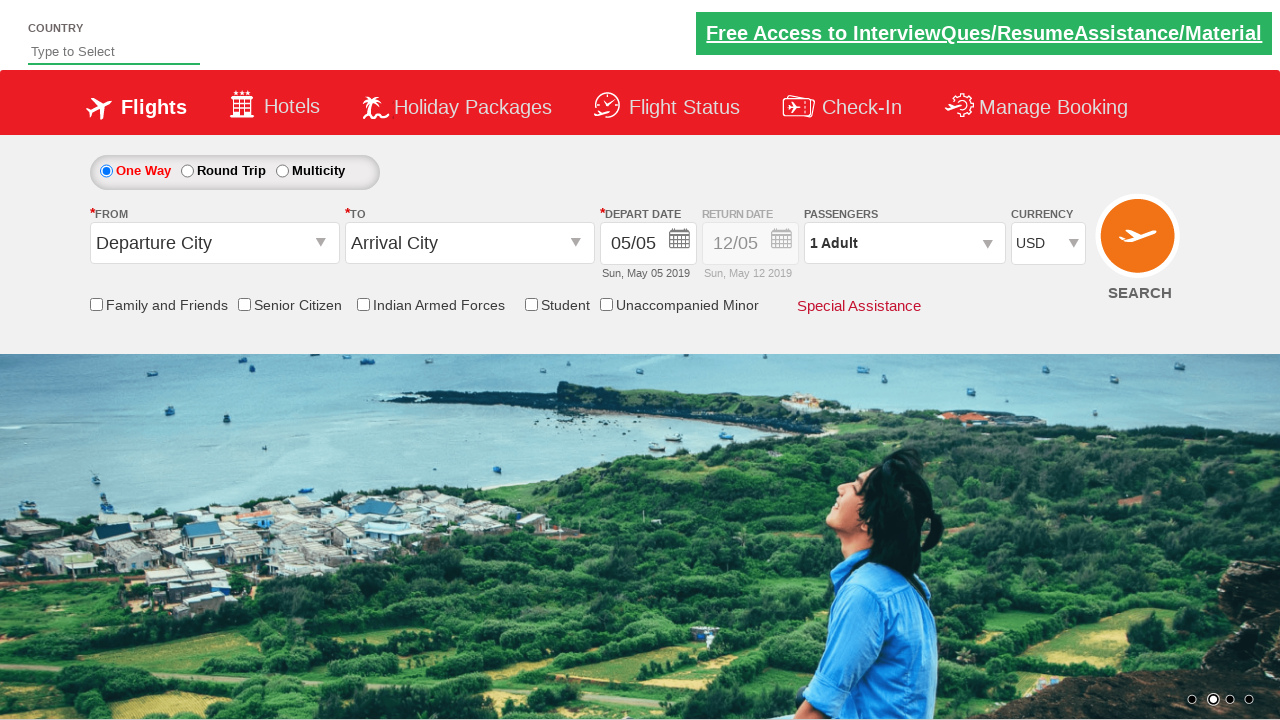

Printed selected currency option text 'USD'
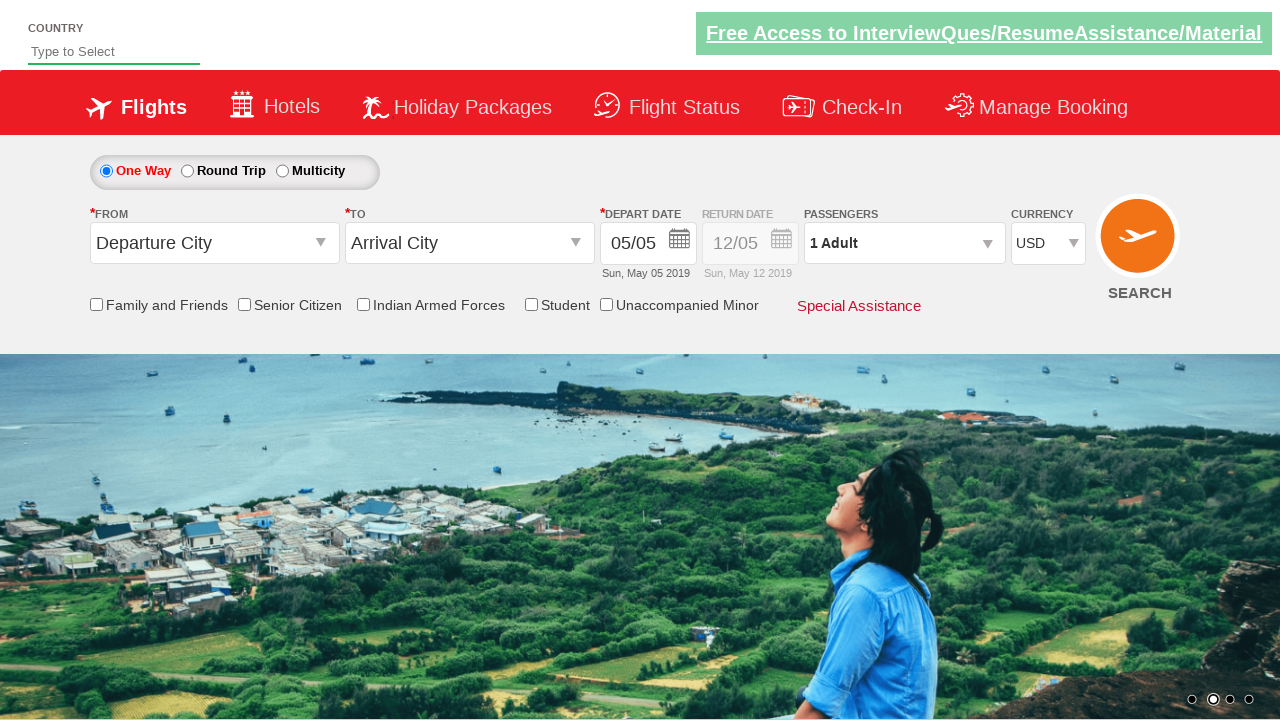

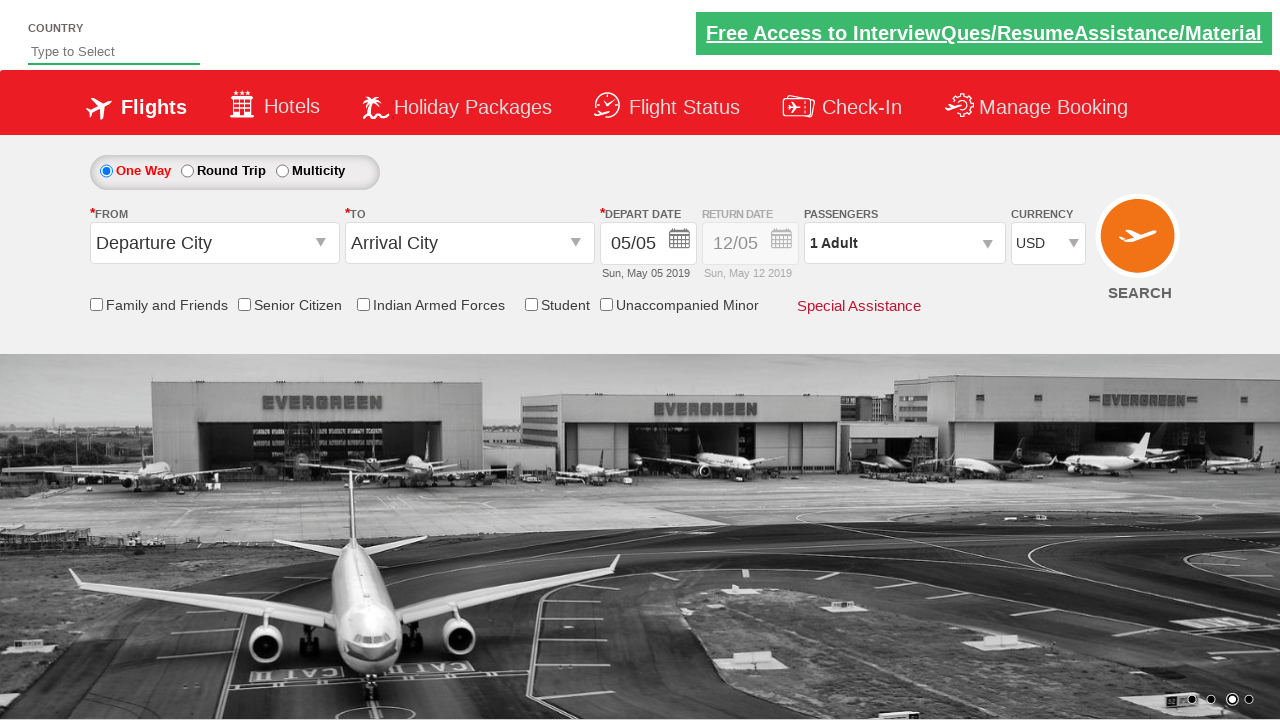